Tests adding a Samsung Galaxy S6 phone to the shopping cart by navigating to phones category, selecting the product, adding it to cart, and verifying it appears in the cart.

Starting URL: https://www.demoblaze.com/index.html

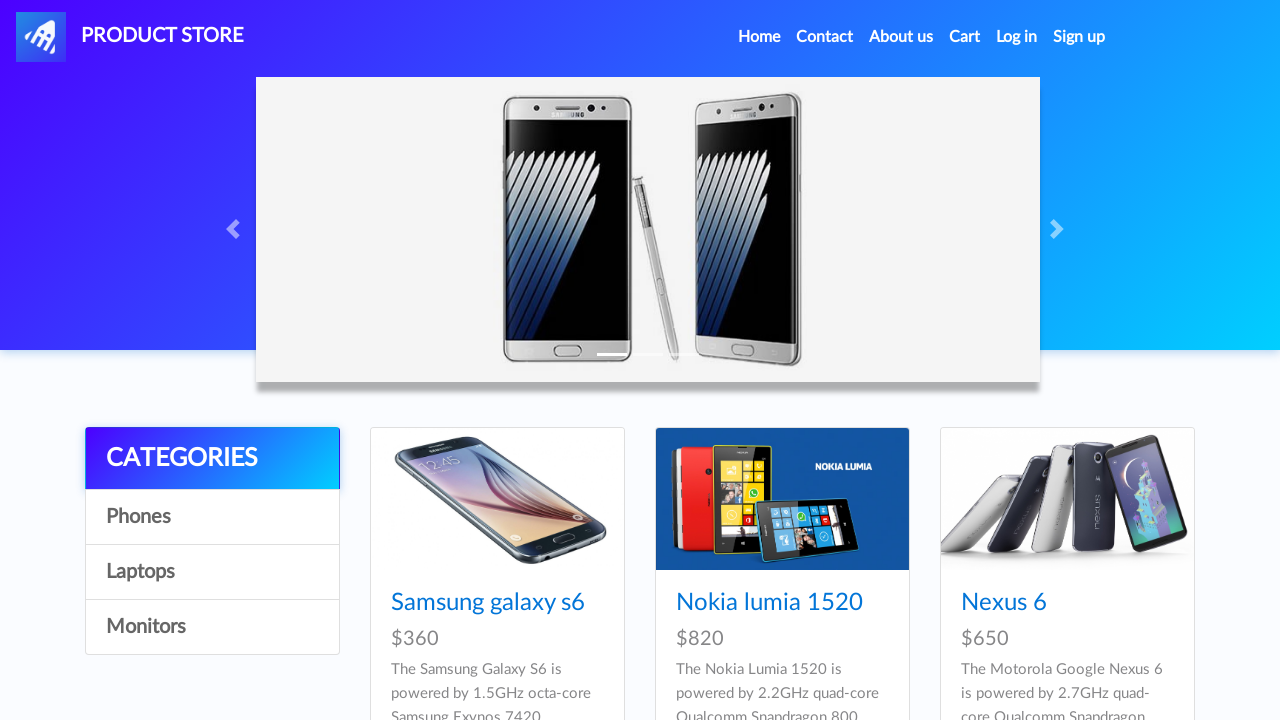

Clicked on Phones category at (212, 517) on //a[@onclick="byCat('phone')"]
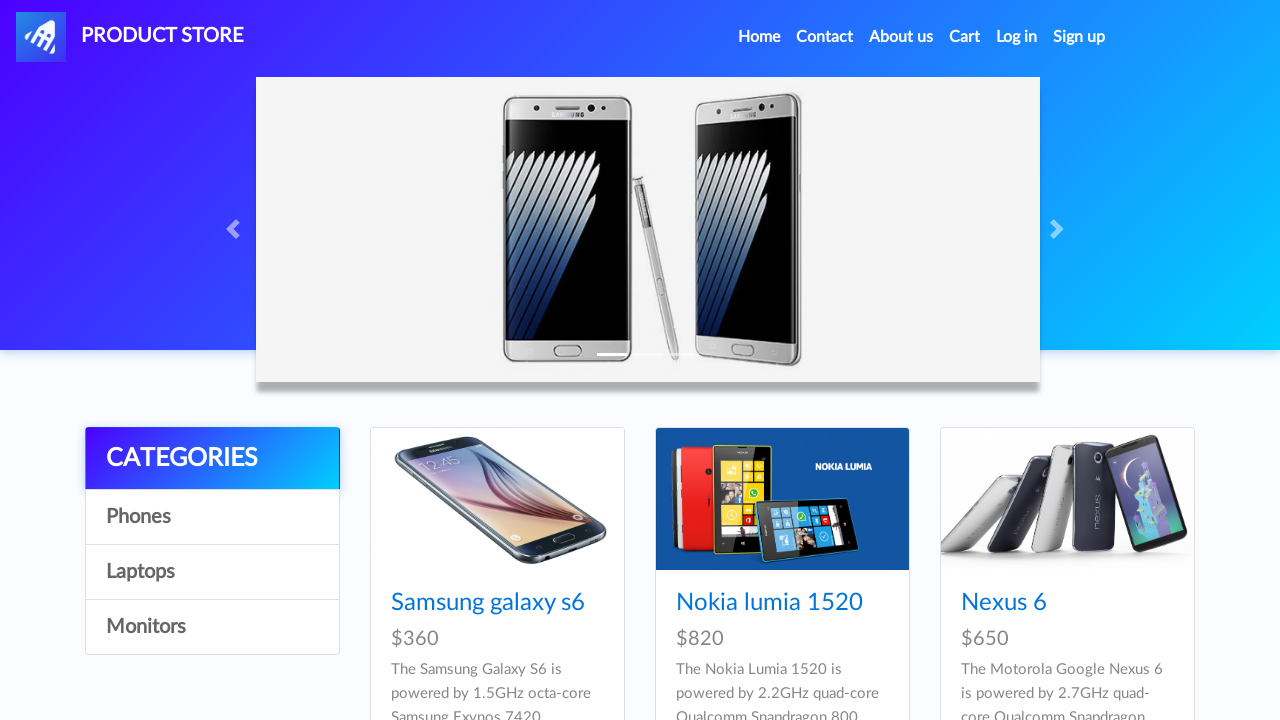

Clicked on Samsung Galaxy S6 product at (497, 499) on //a[@href="prod.html?idp_=1"]
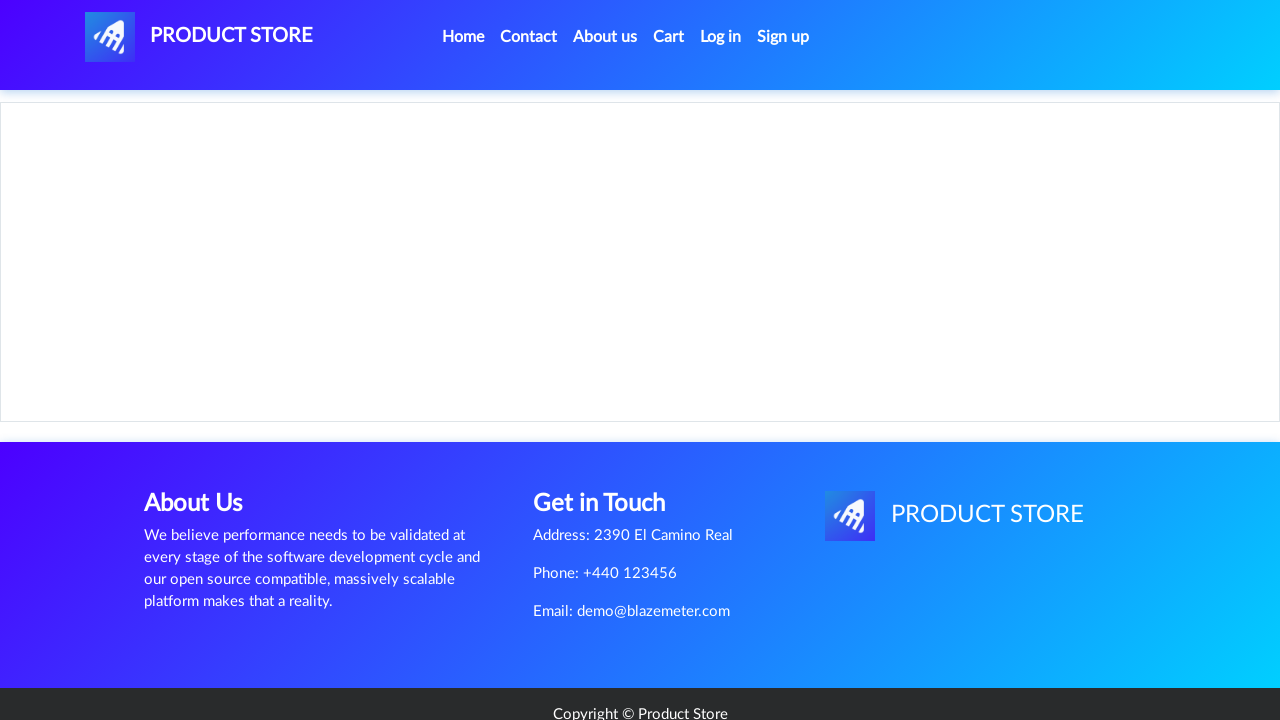

Add to Cart button became visible
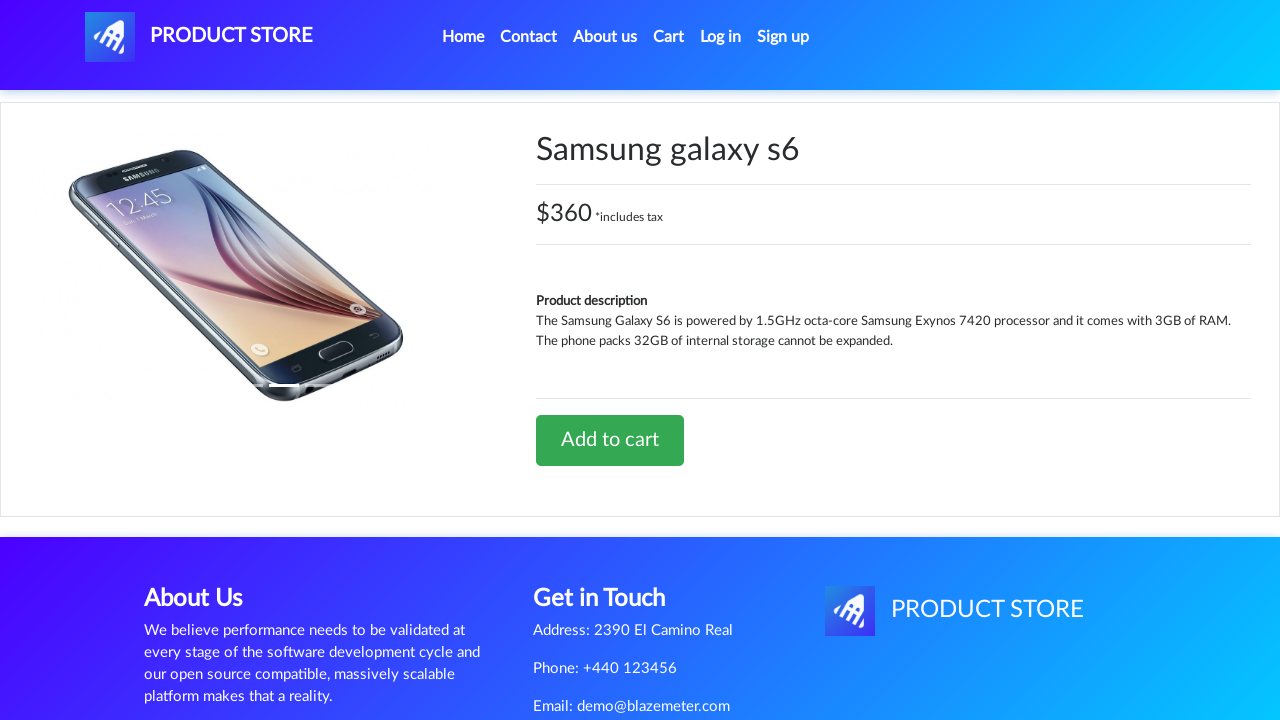

Clicked Add to Cart button at (610, 440) on //a[@onclick="addToCart(1)"]
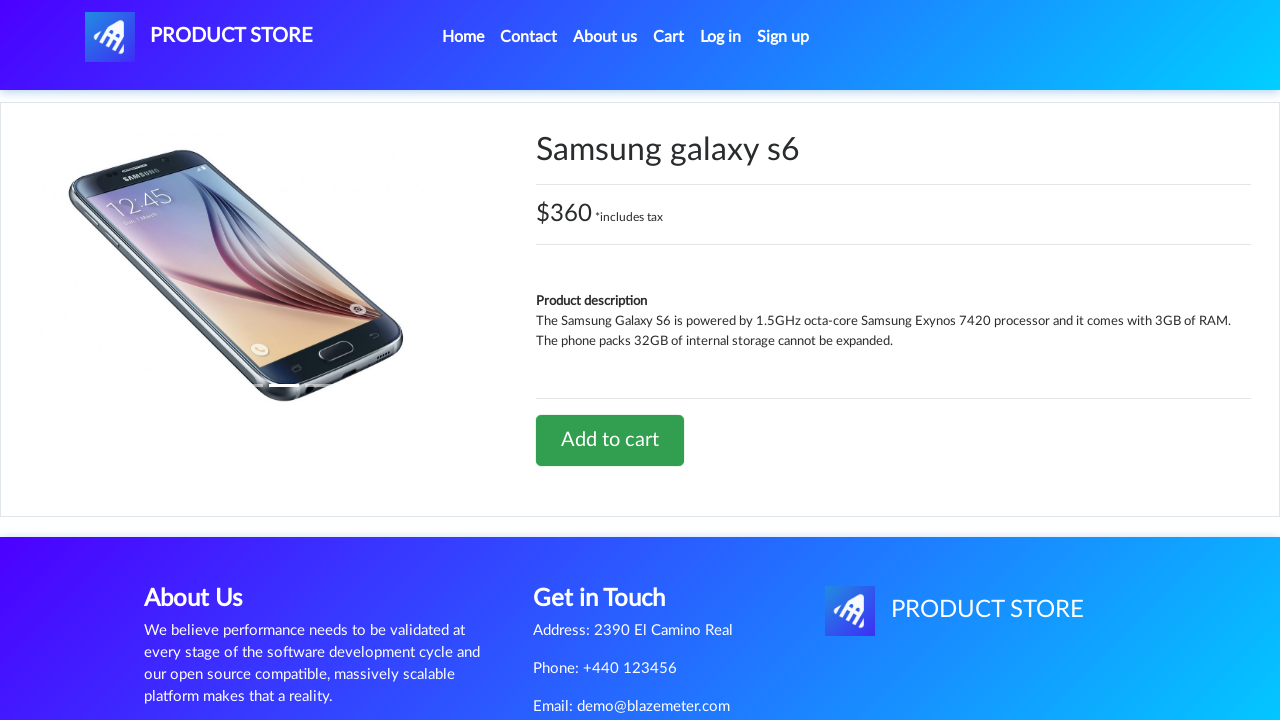

Set up dialog handler to accept alerts
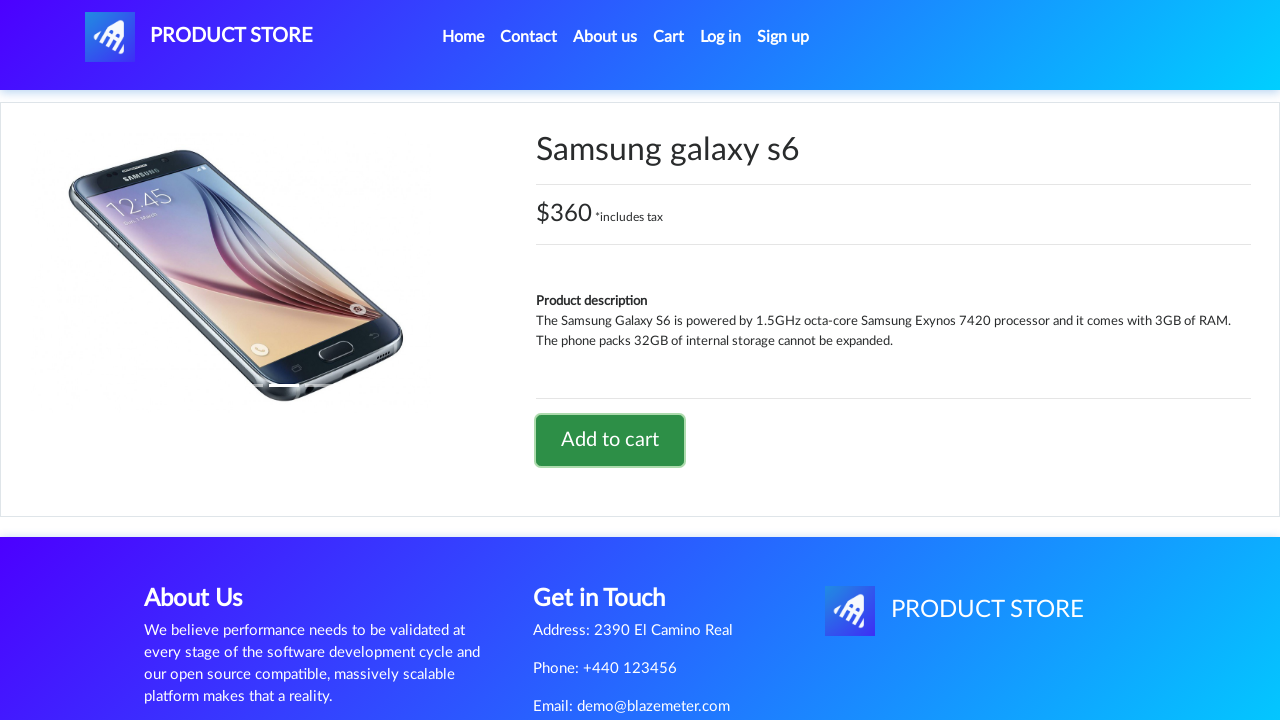

Waited 1 second for alert to be processed
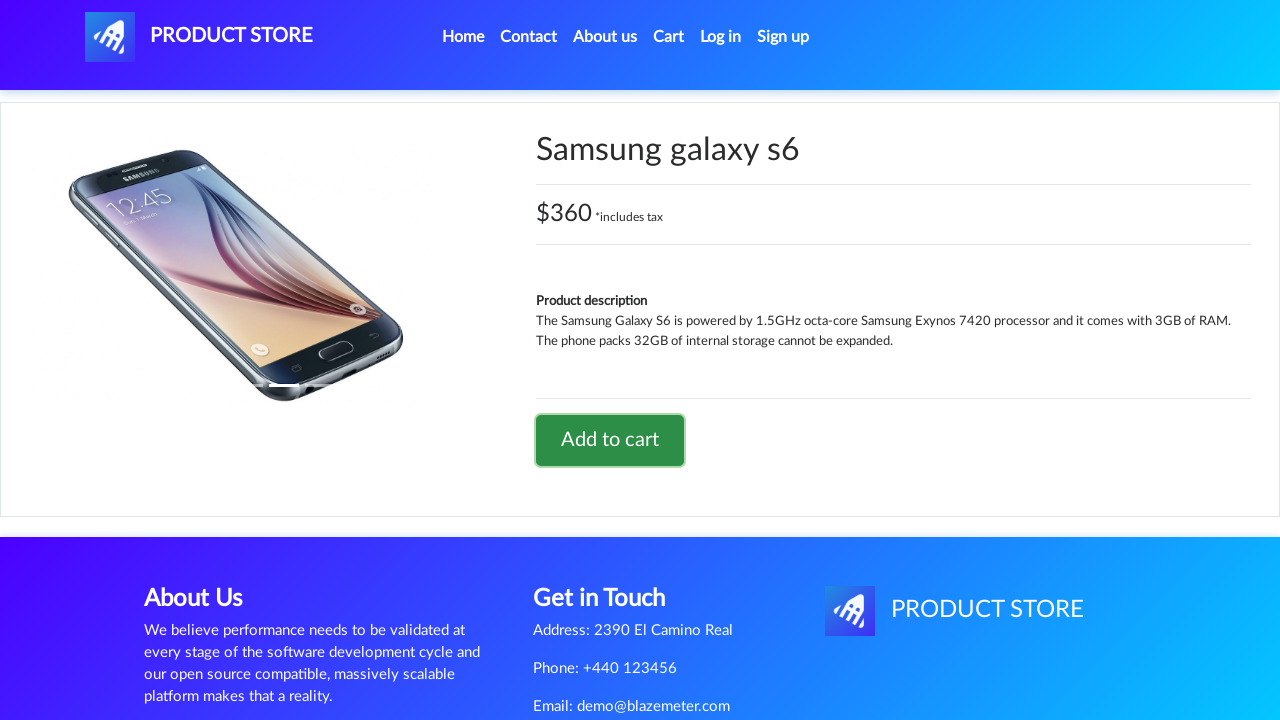

Clicked on Cart link at (669, 37) on #cartur
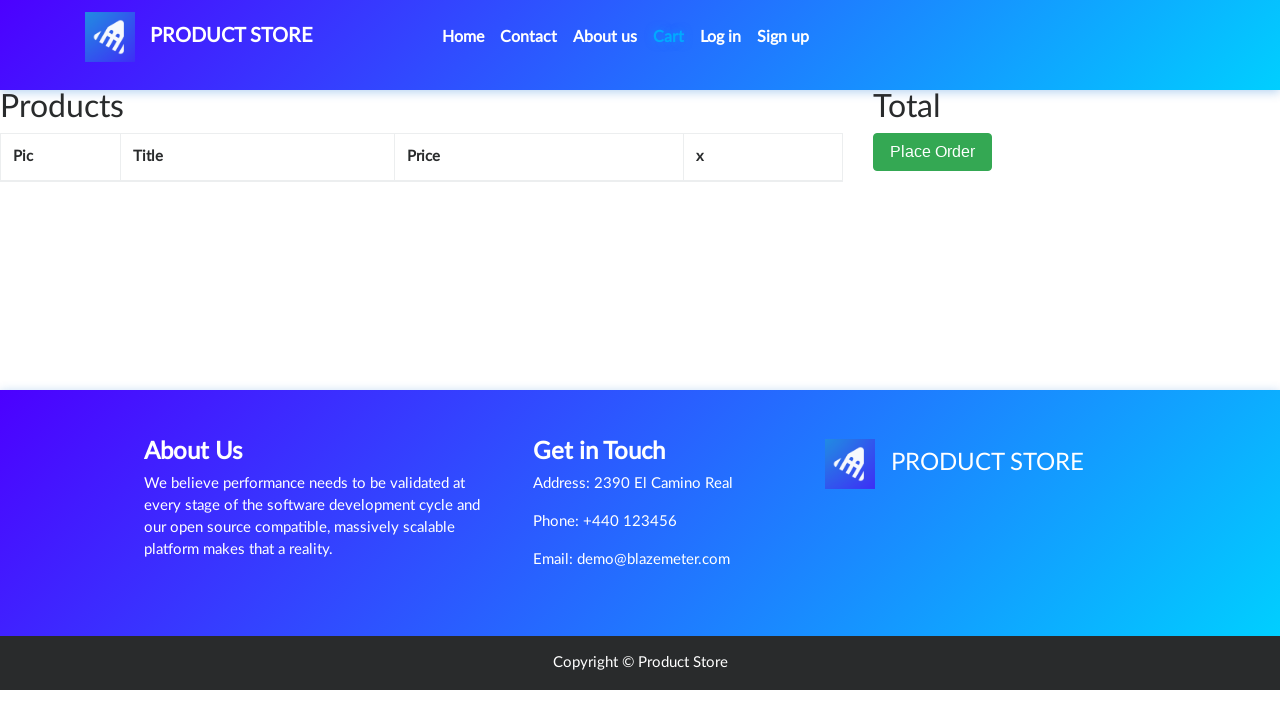

Cart item loaded and product name selector became visible
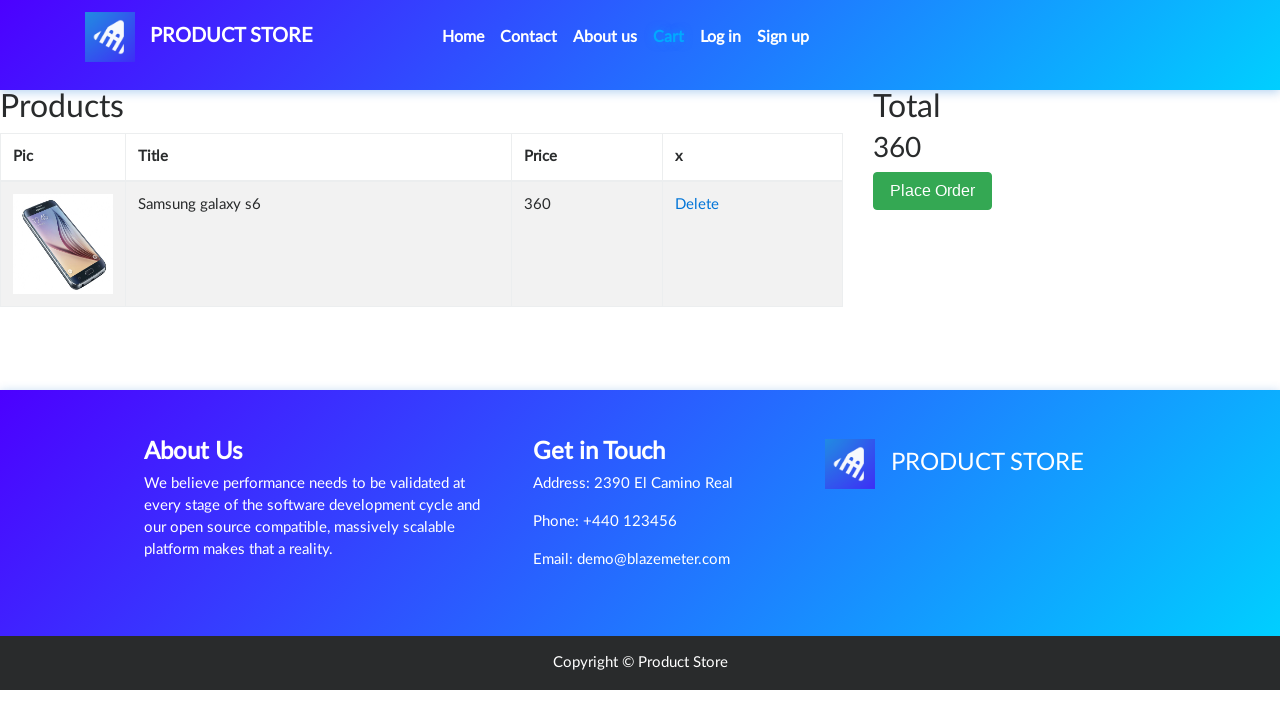

Retrieved cart item name: Samsung galaxy s6
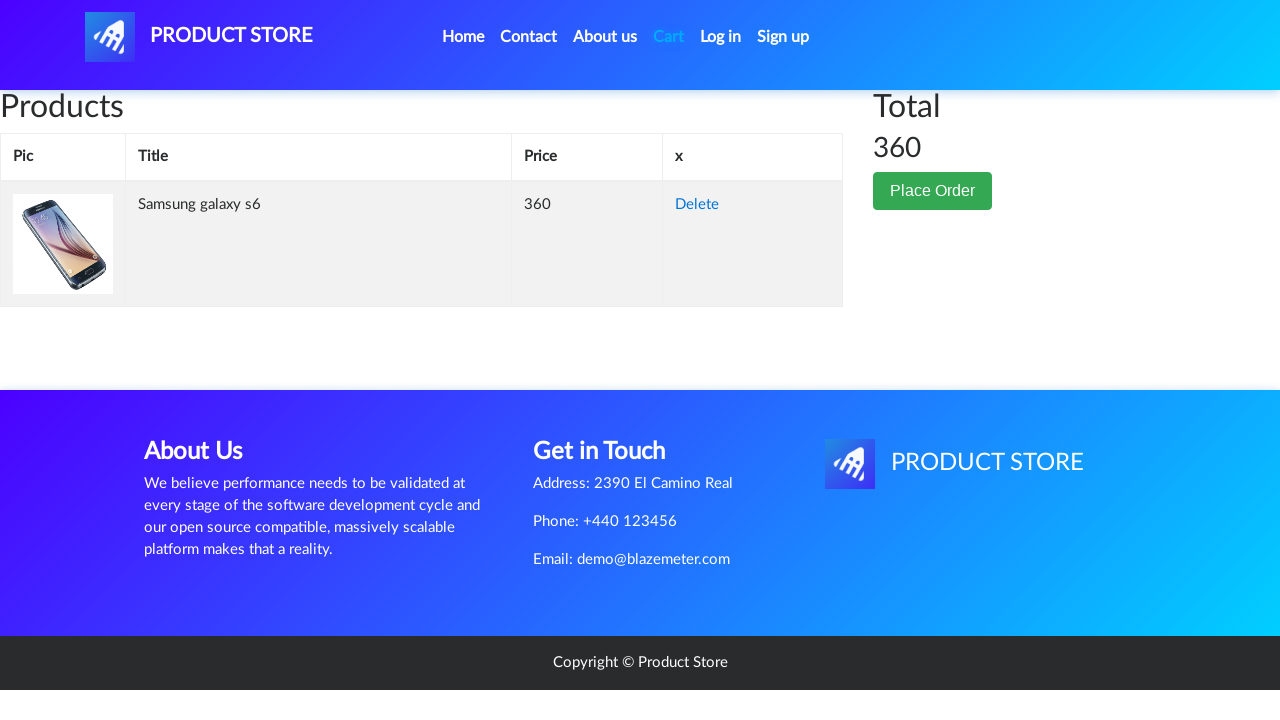

Verified that Samsung Galaxy S6 is in the cart
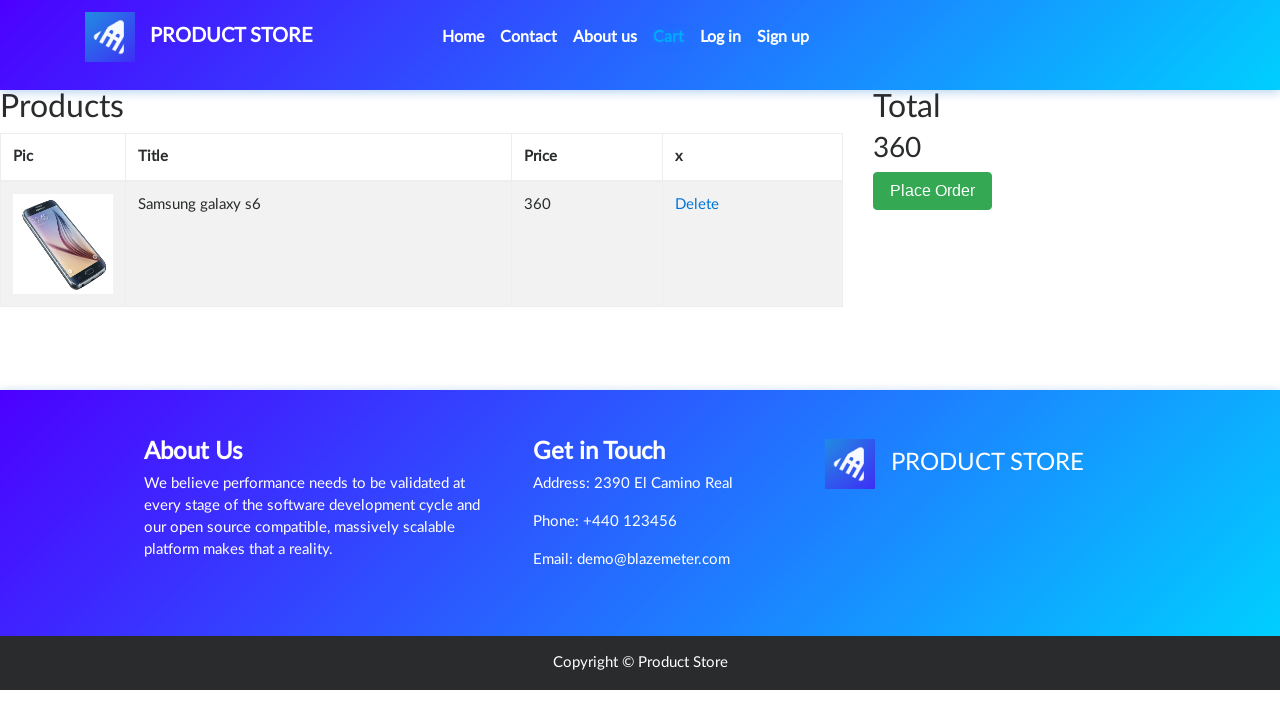

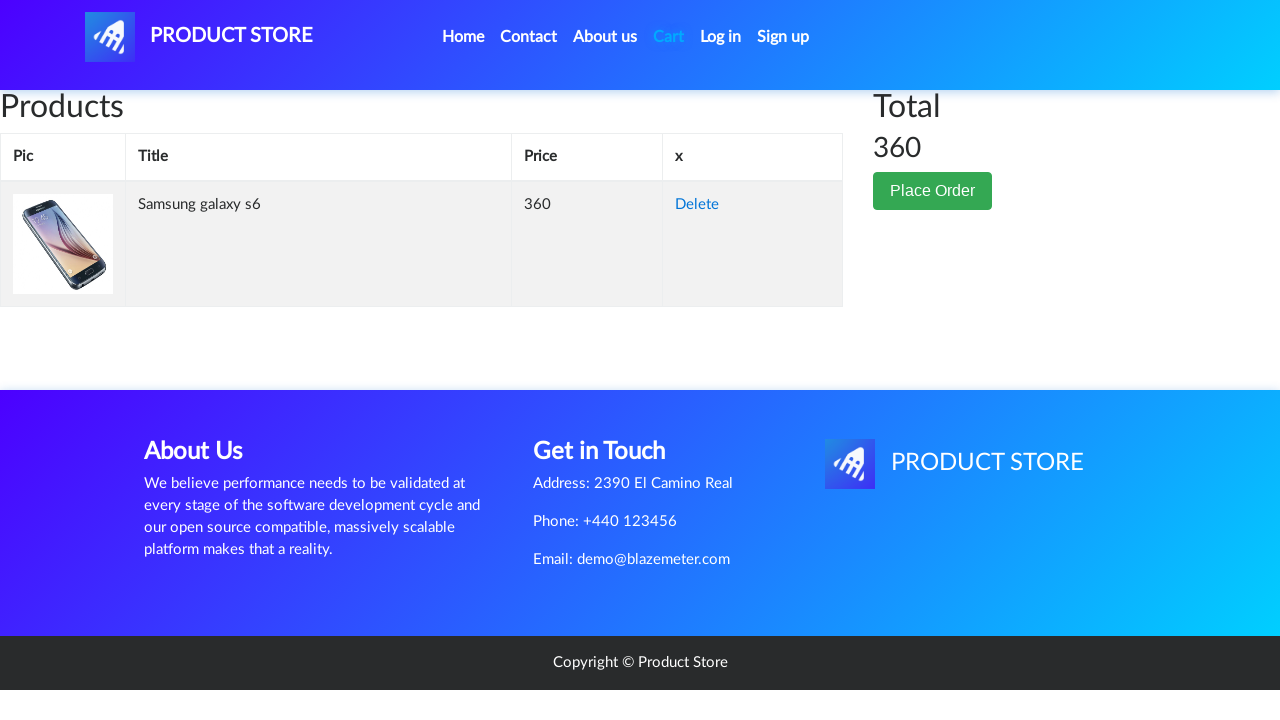